Tests dropdown functionality by verifying the dropdown menu is visible, selecting "Option3" from the dropdown, and confirming the selection was successful.

Starting URL: https://rahulshettyacademy.com/AutomationPractice/

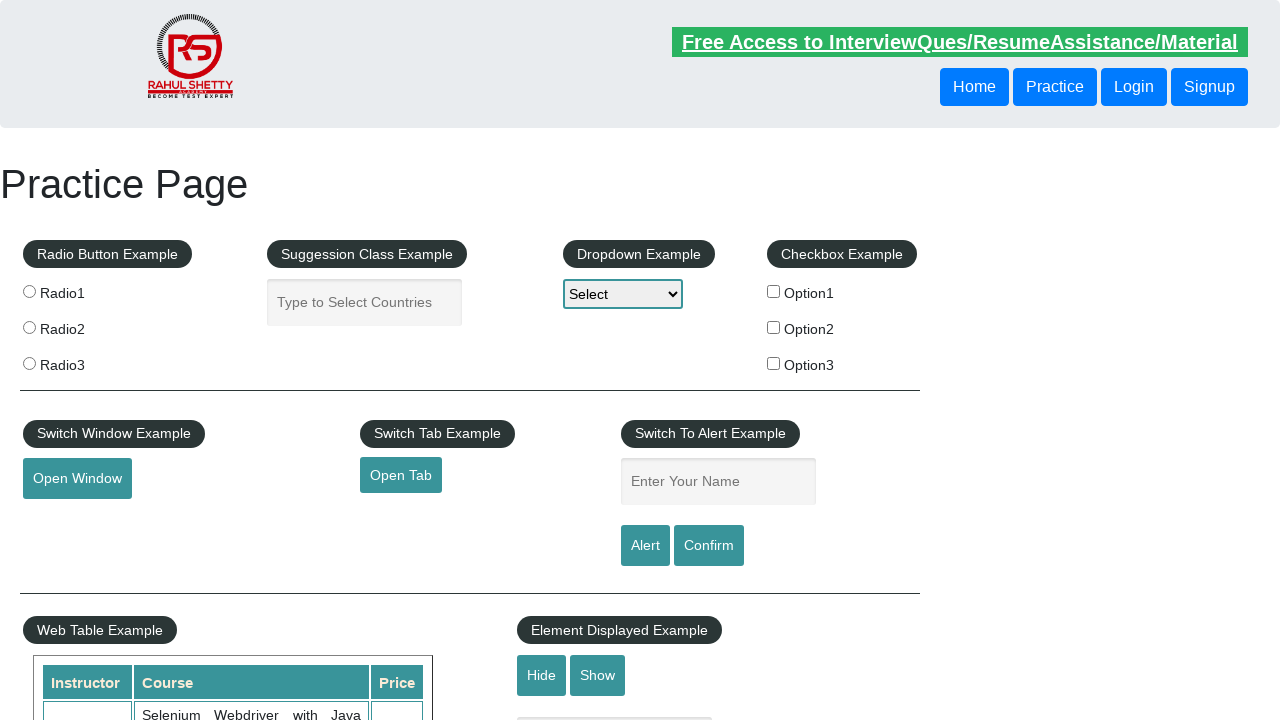

Dropdown Example menu is visible
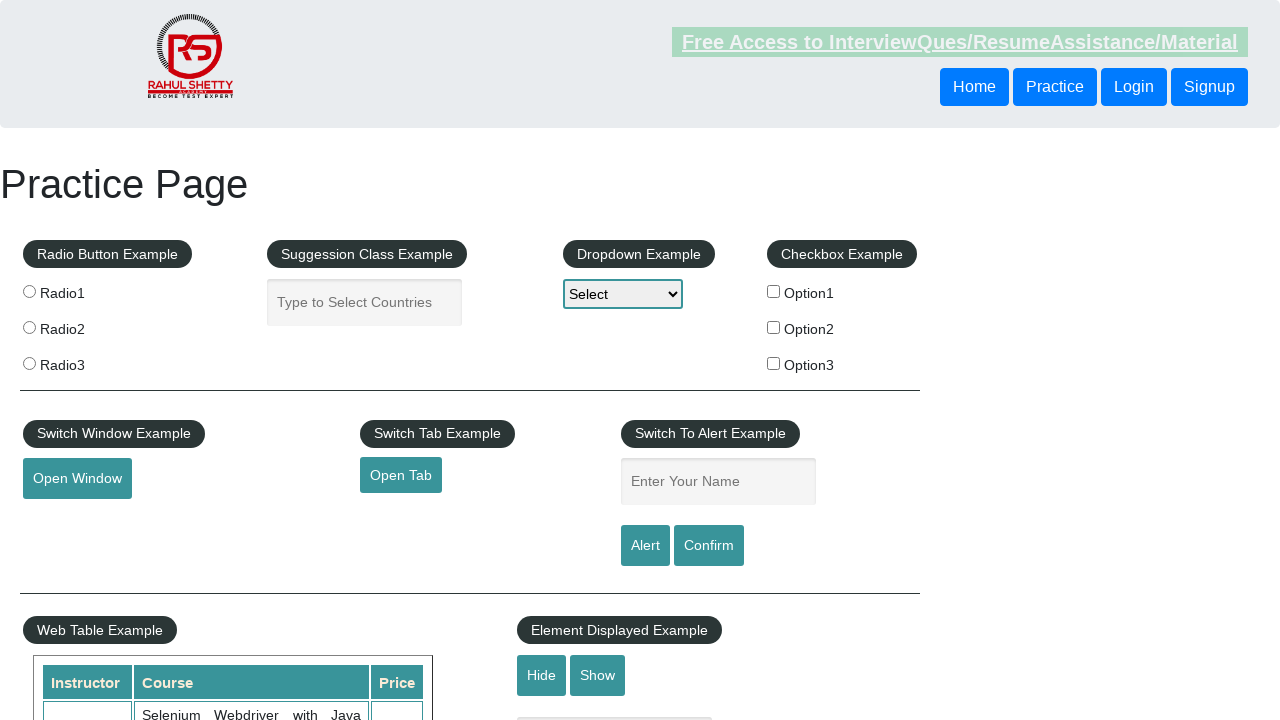

Selected 'Option3' from the dropdown on #dropdown-class-example
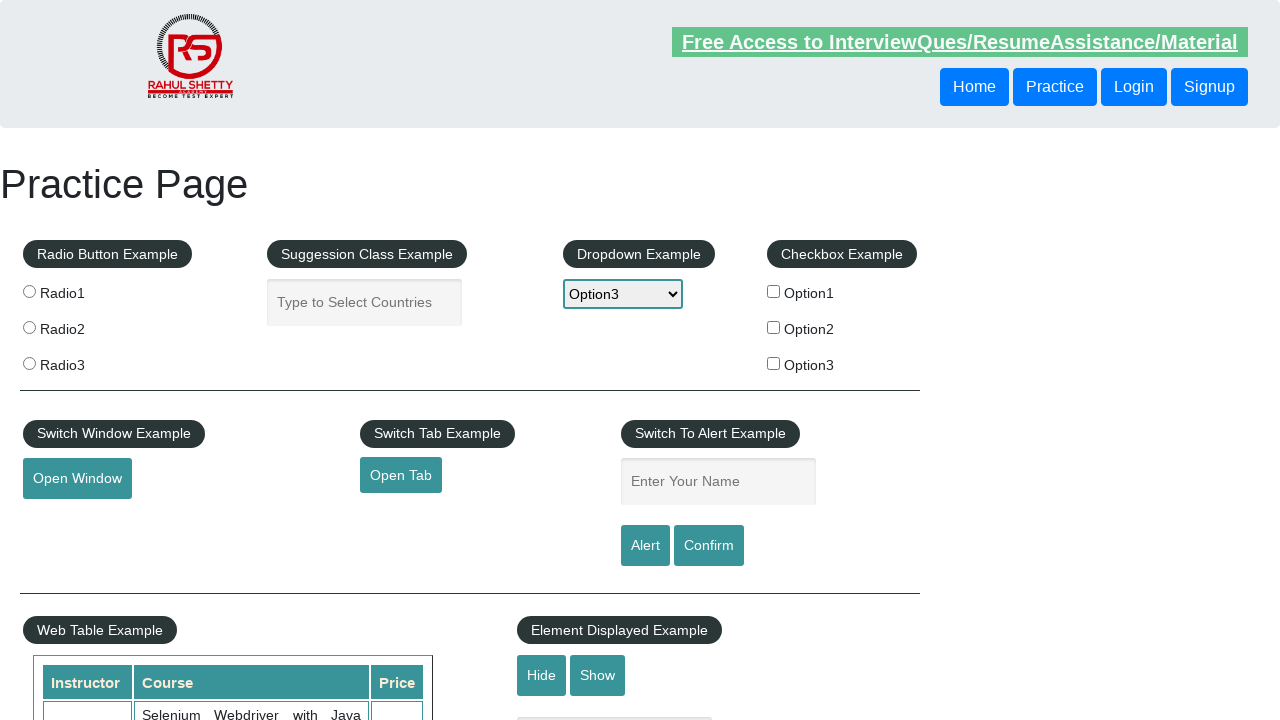

Verified that 'option3' is selected in the dropdown
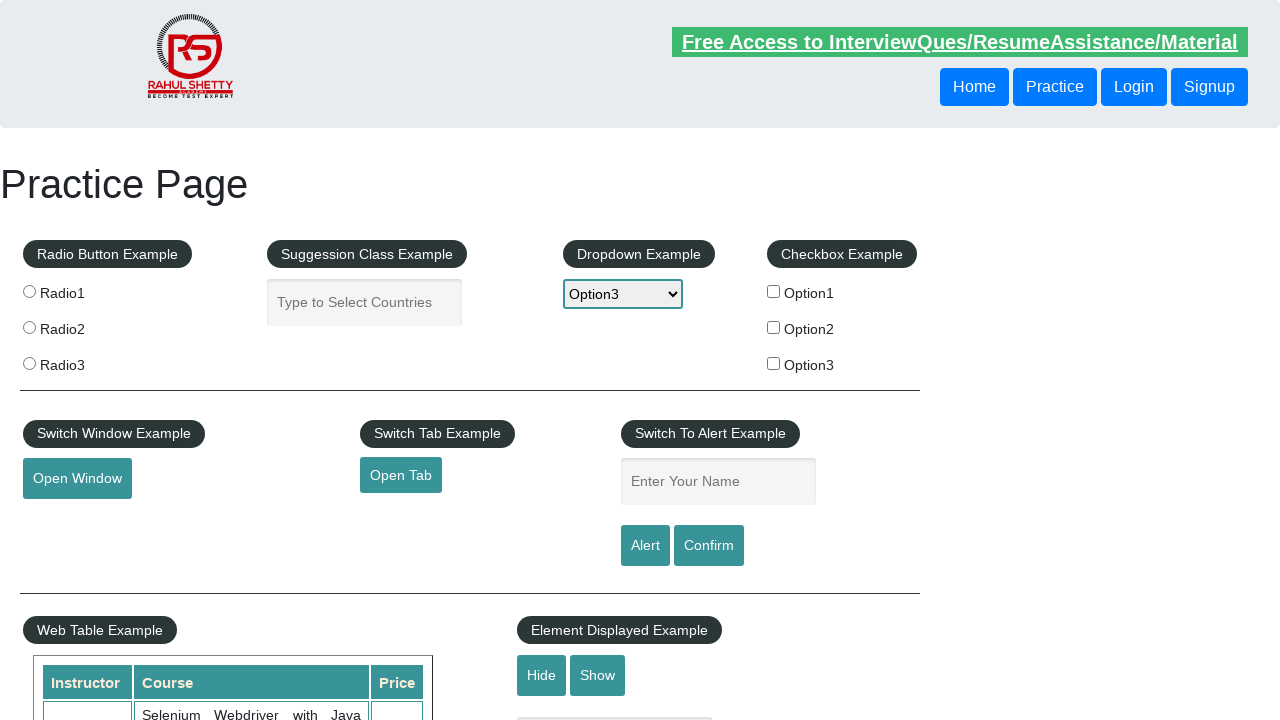

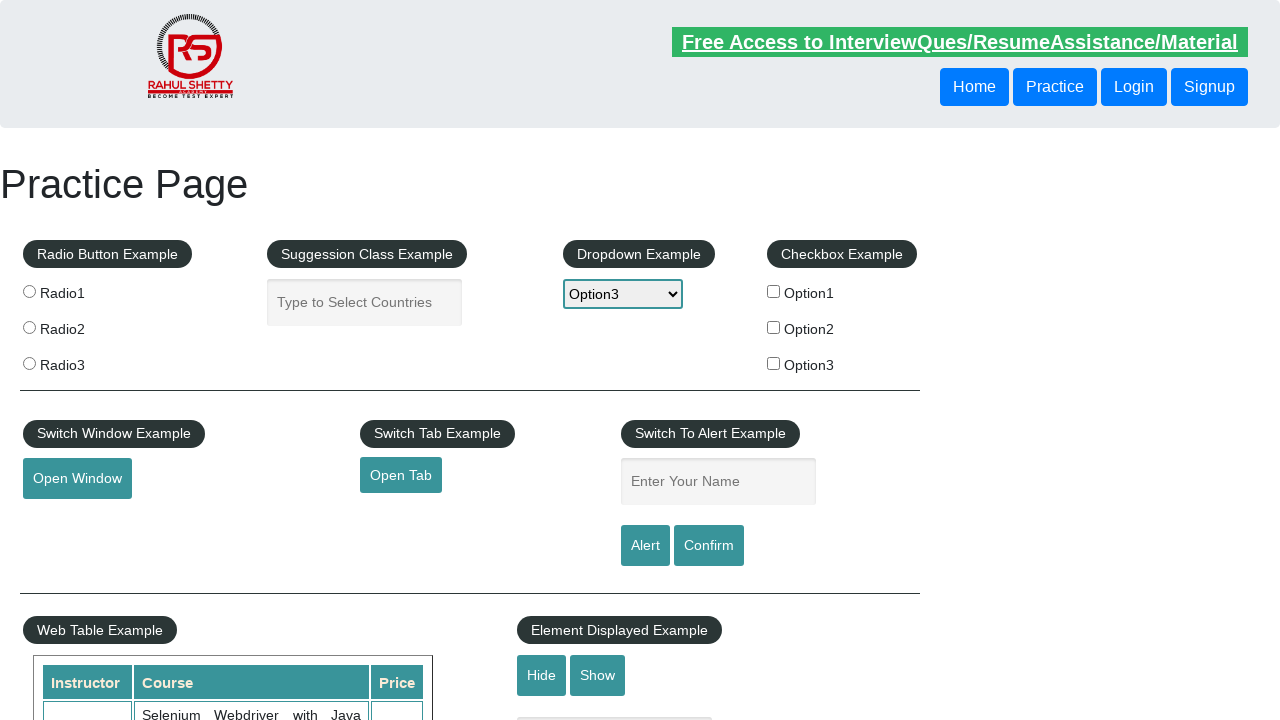